Tests switching to an iframe and verifying that content within the frame is accessible

Starting URL: https://demoqa.com/frames

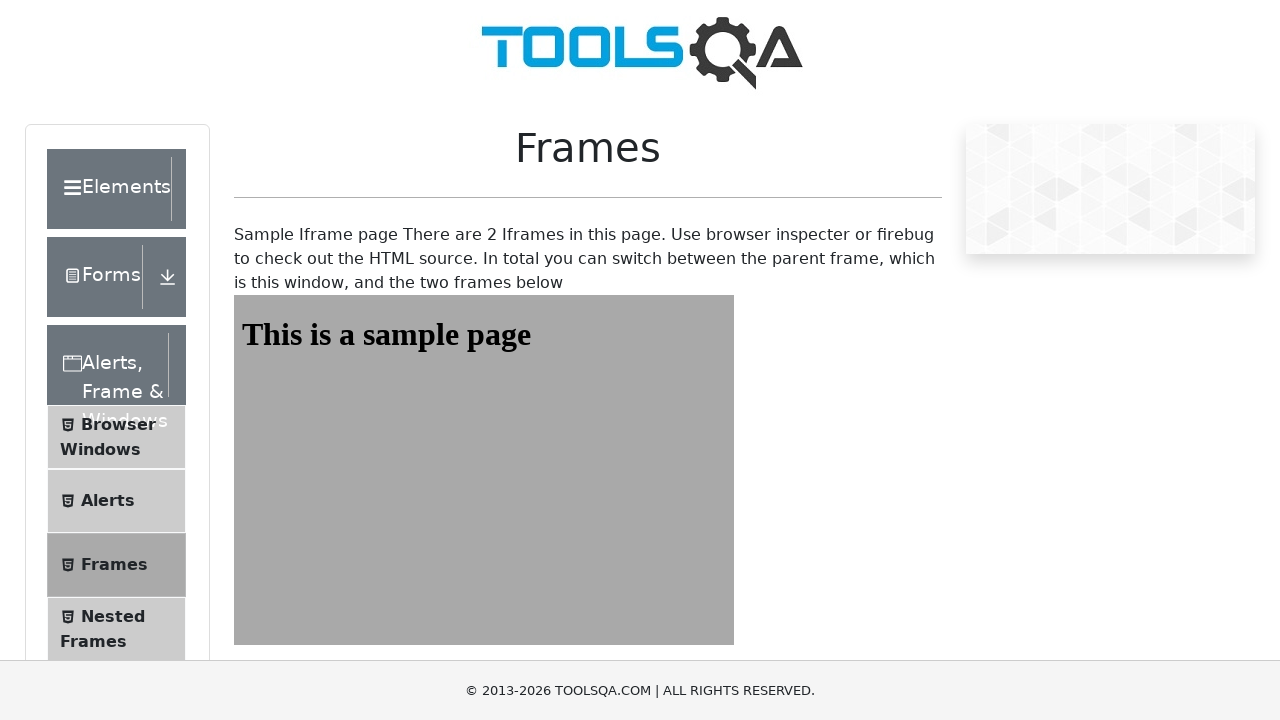

Navigated to https://demoqa.com/frames
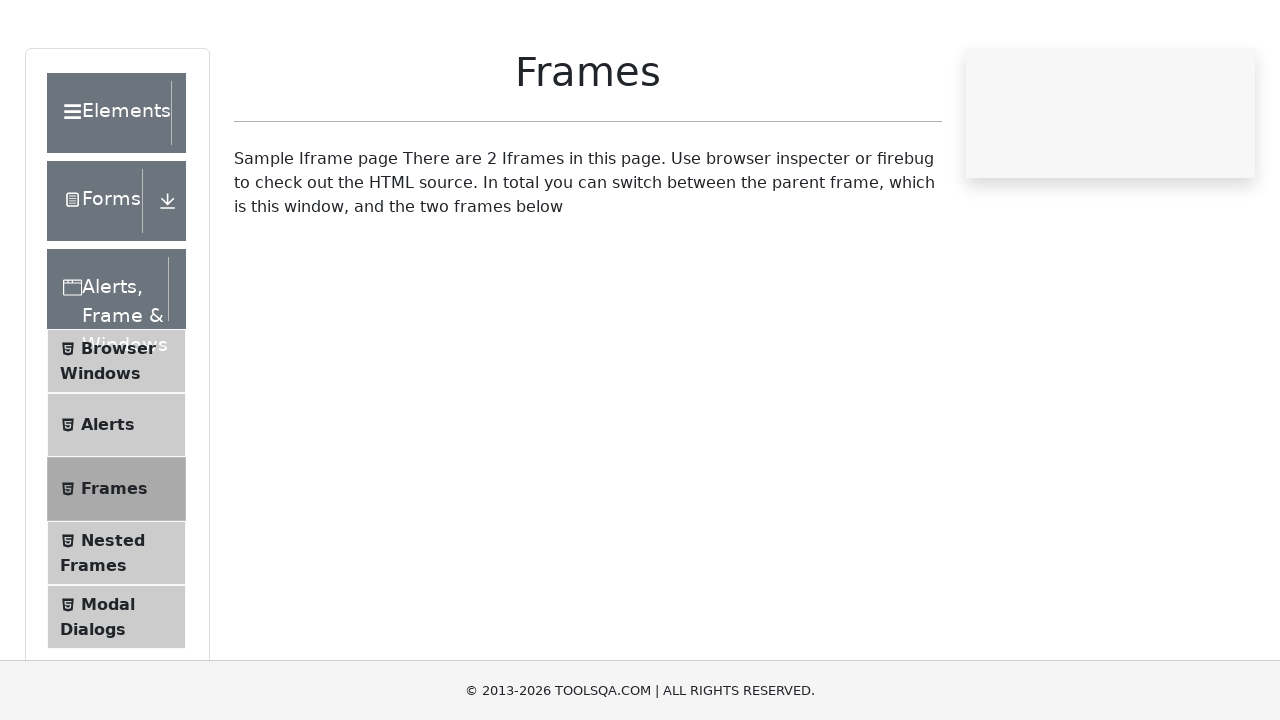

Switched to iframe with name 'frame1'
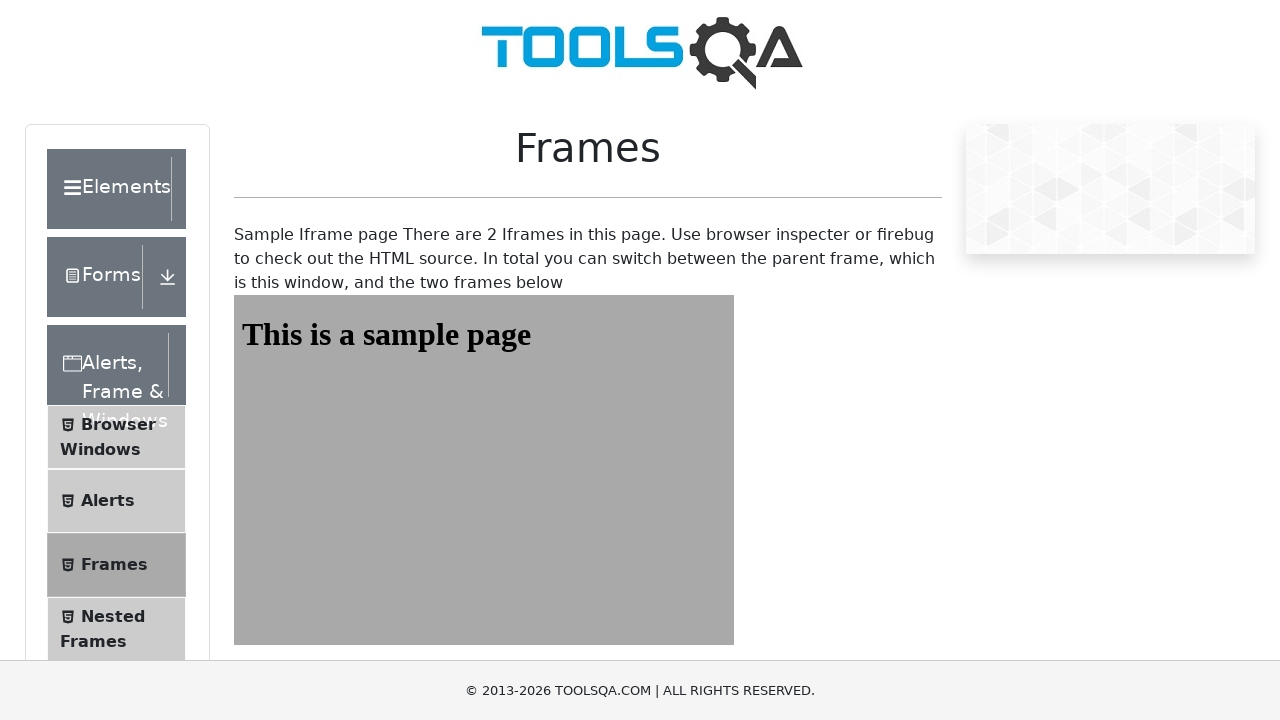

Waited for text 'This is a sample page' to appear in iframe
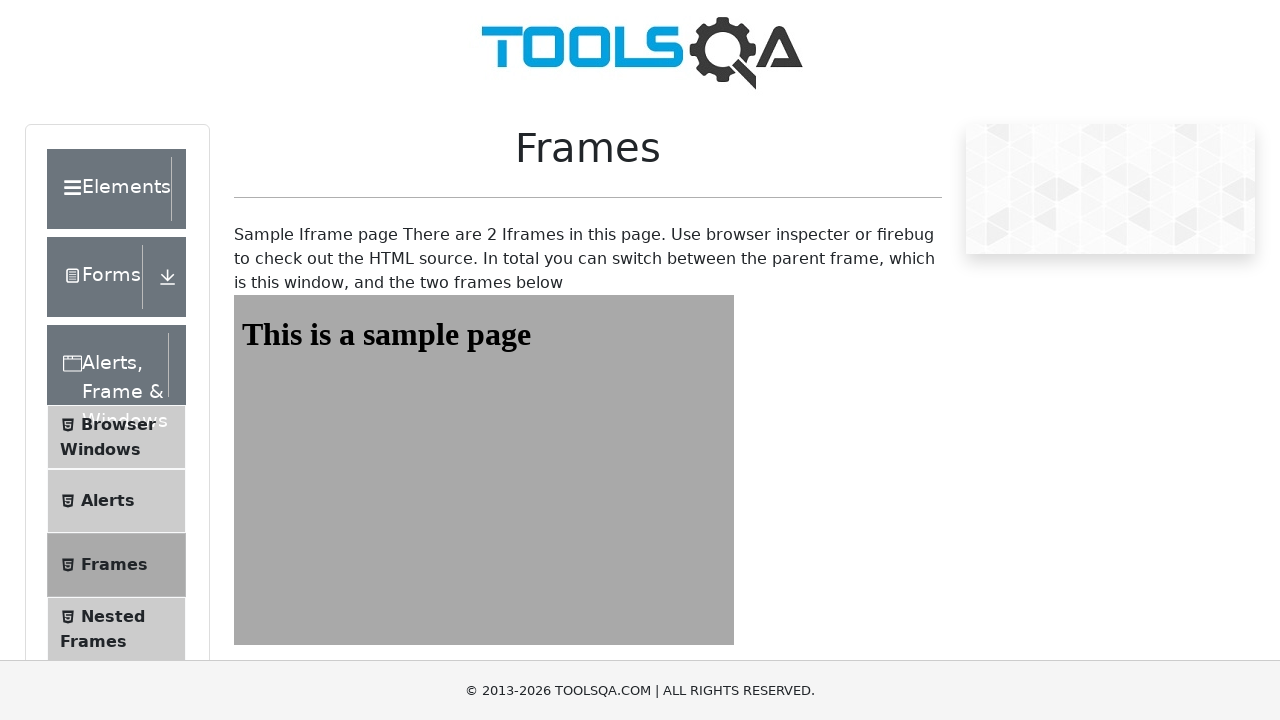

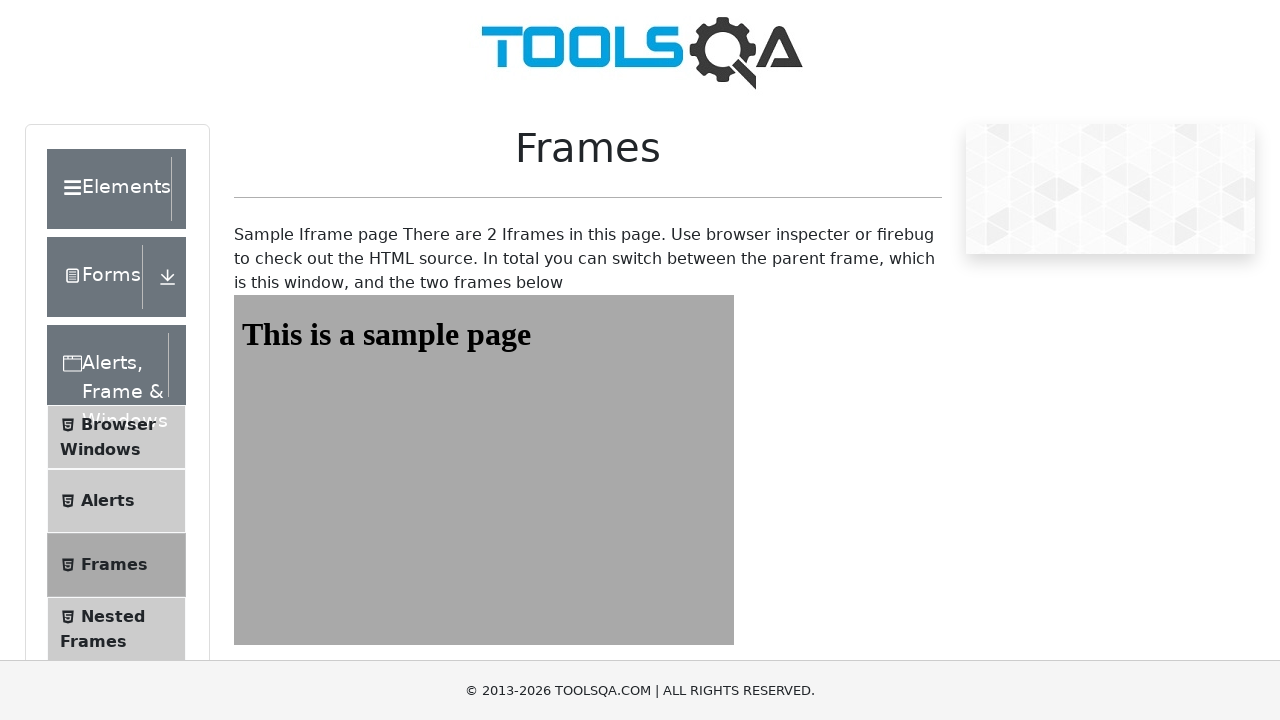